Tests a todo application by checking off multiple items, adding new todo items to the list, and verifying the added items appear correctly

Starting URL: https://lambdatest.github.io/sample-todo-app/

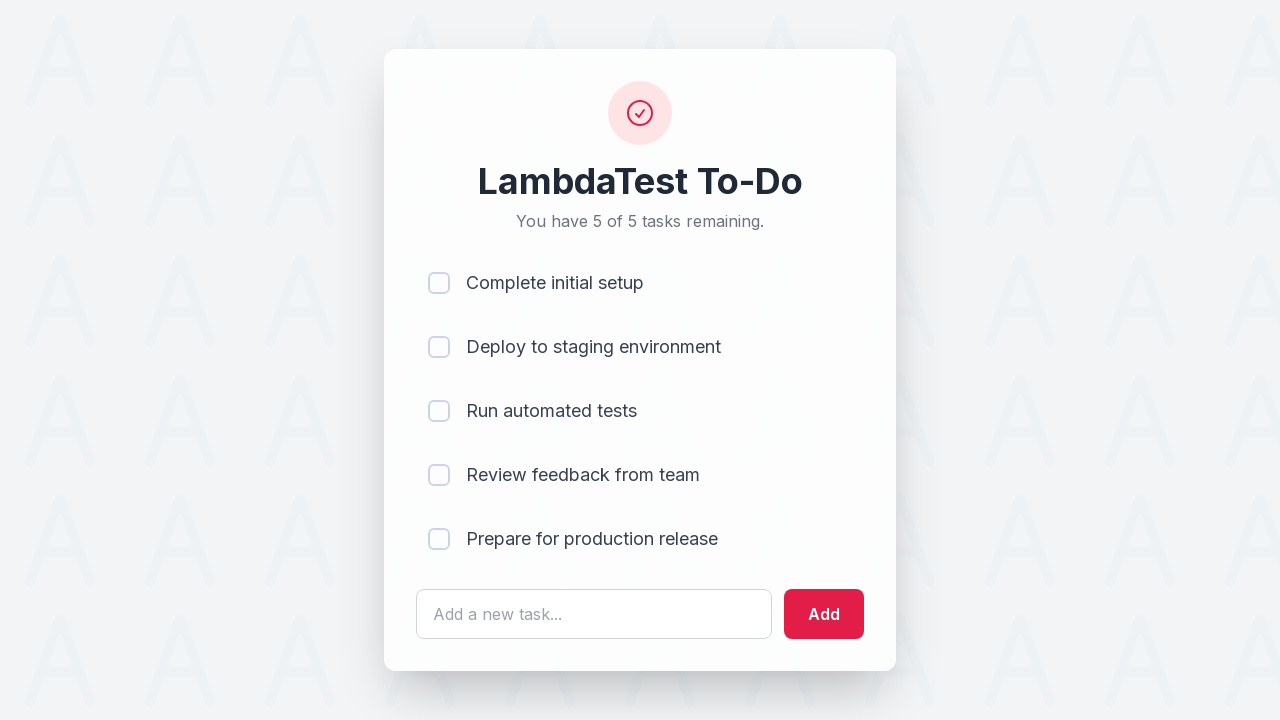

Checked off first todo item (li1) at (439, 283) on input[name='li1']
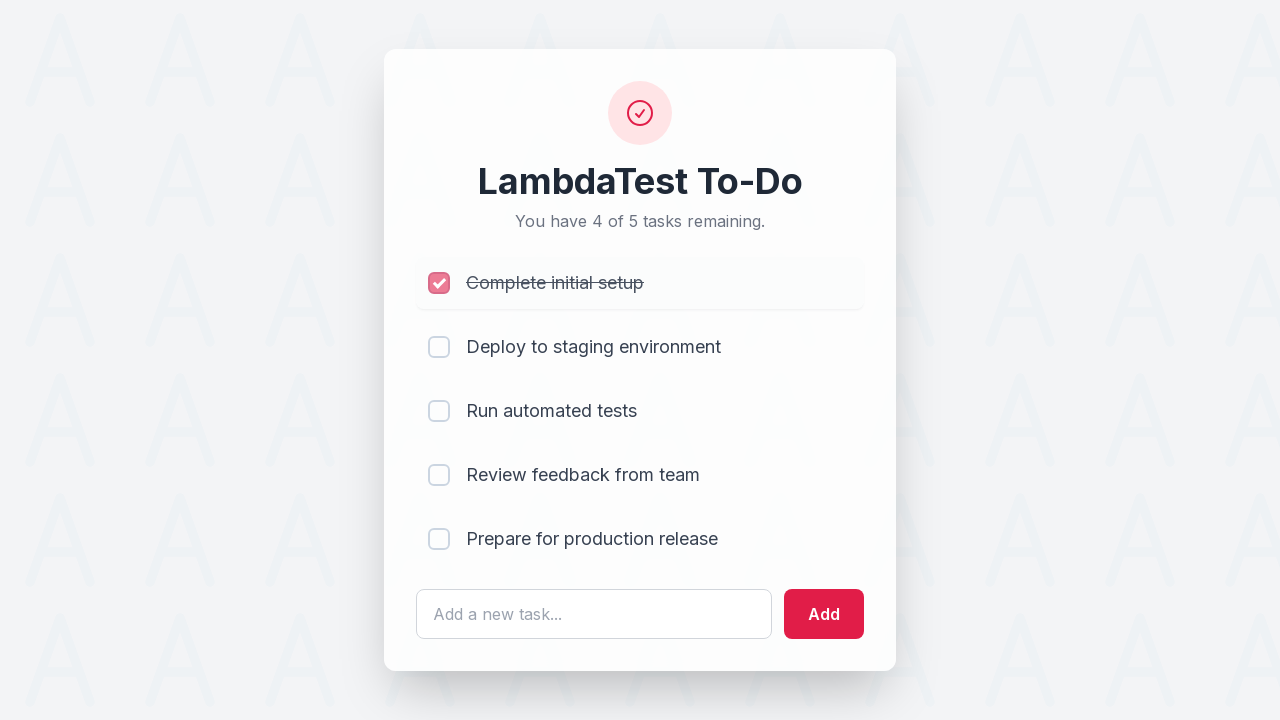

Checked off second todo item (li2) at (439, 347) on input[name='li2']
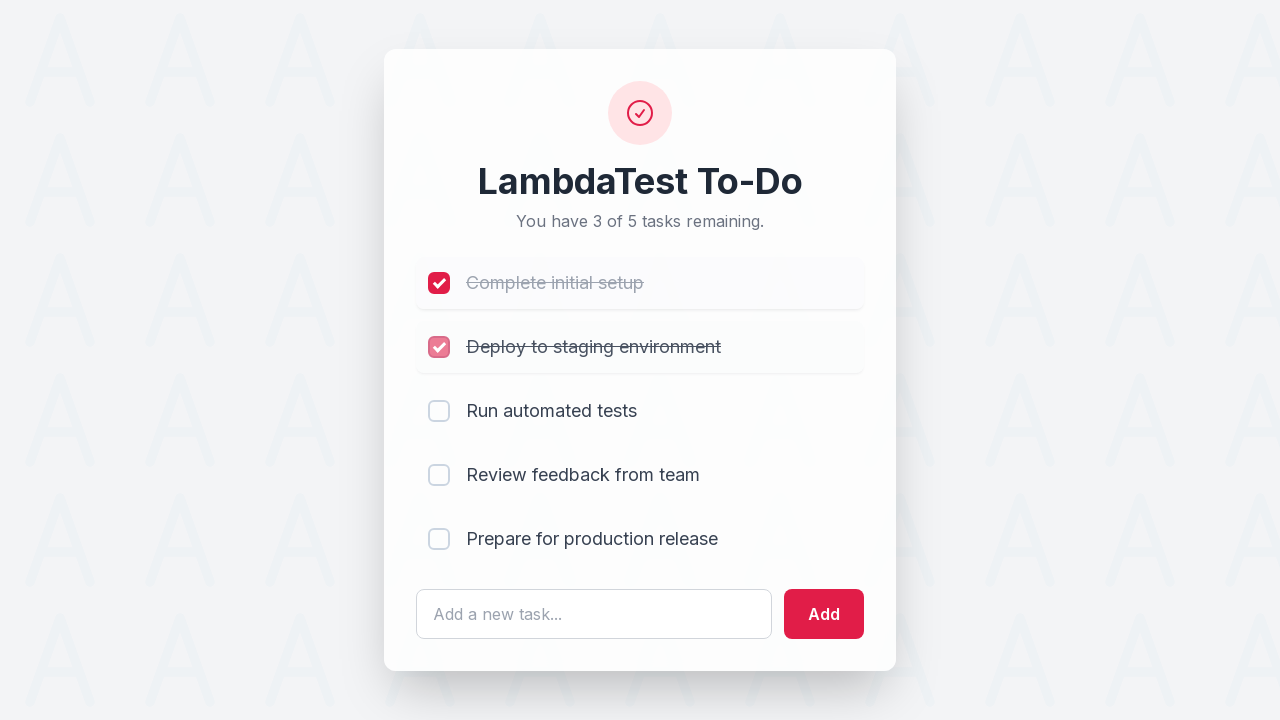

Checked off third todo item (li3) at (439, 411) on input[name='li3']
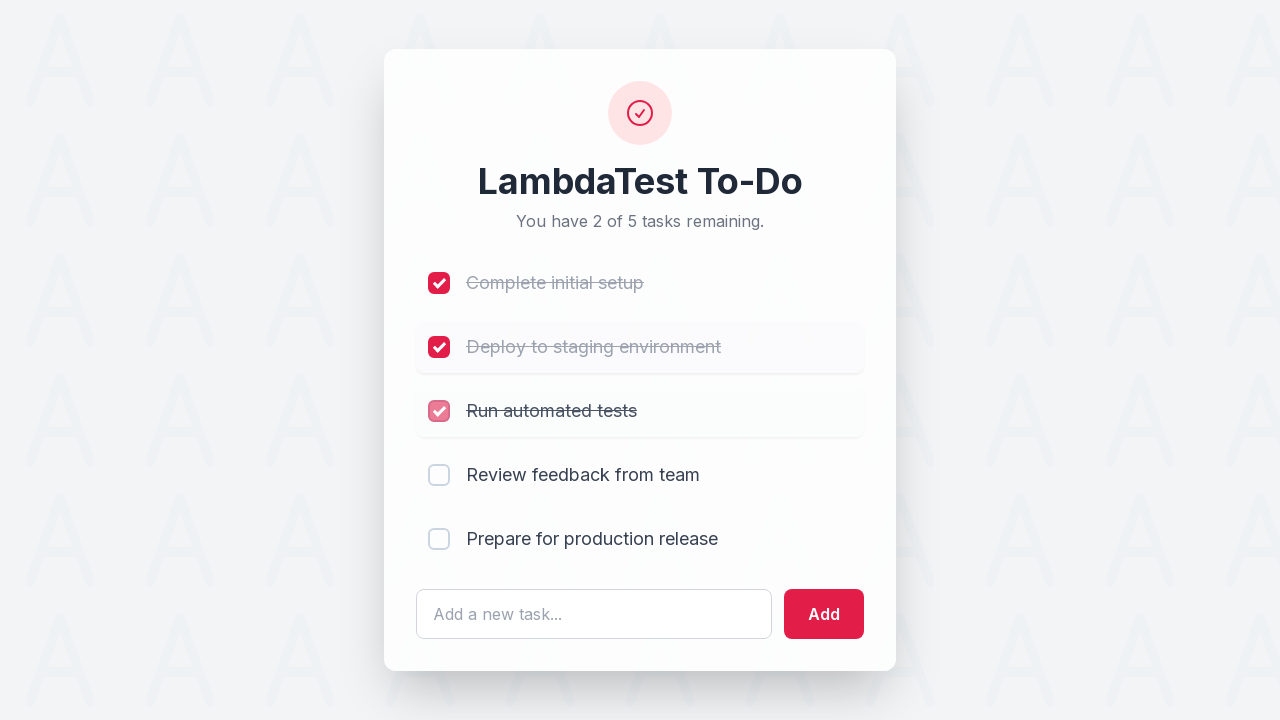

Checked off fourth todo item (li4) at (439, 475) on input[name='li4']
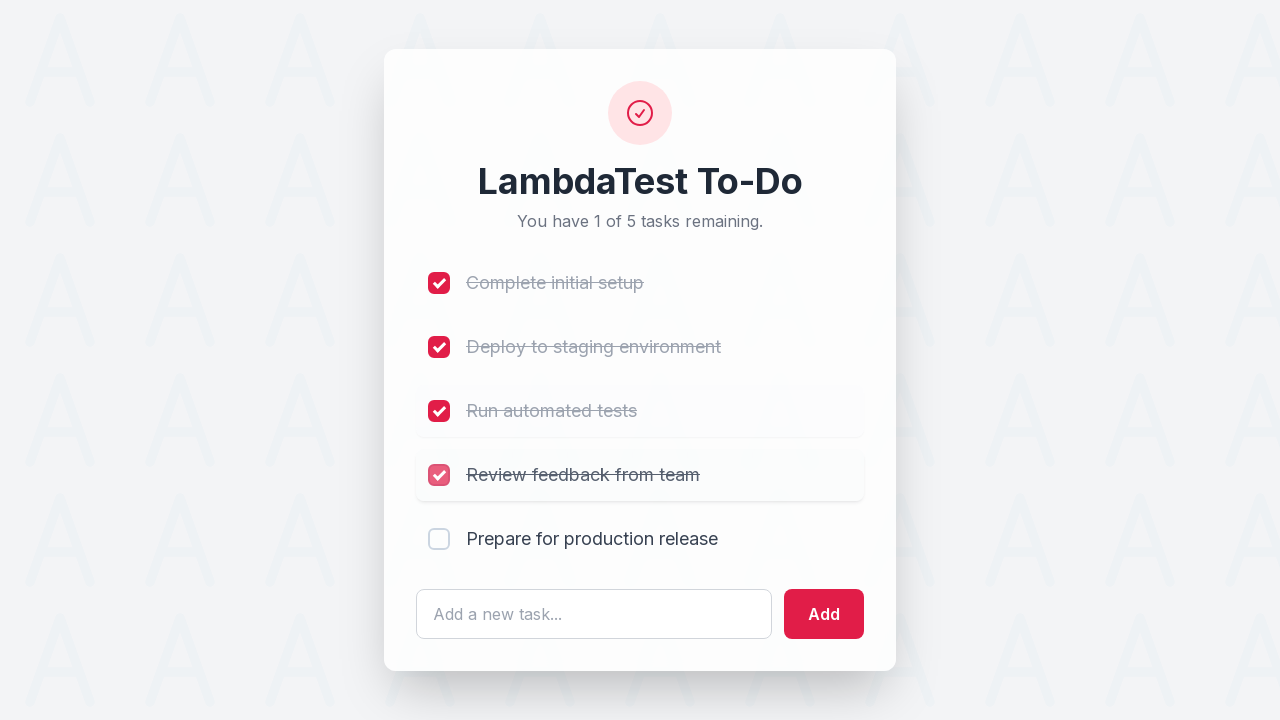

Filled todo input field with 'List Item 6' on #sampletodotext
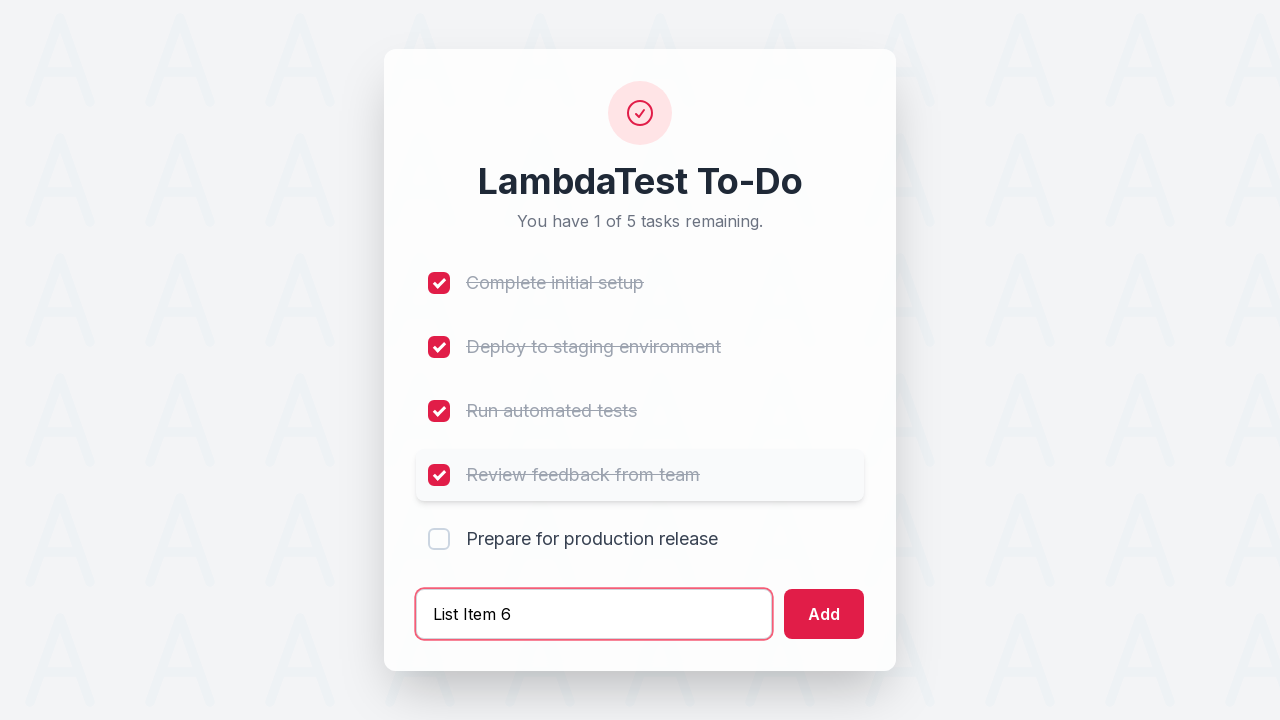

Clicked add button to add List Item 6 at (824, 614) on #addbutton
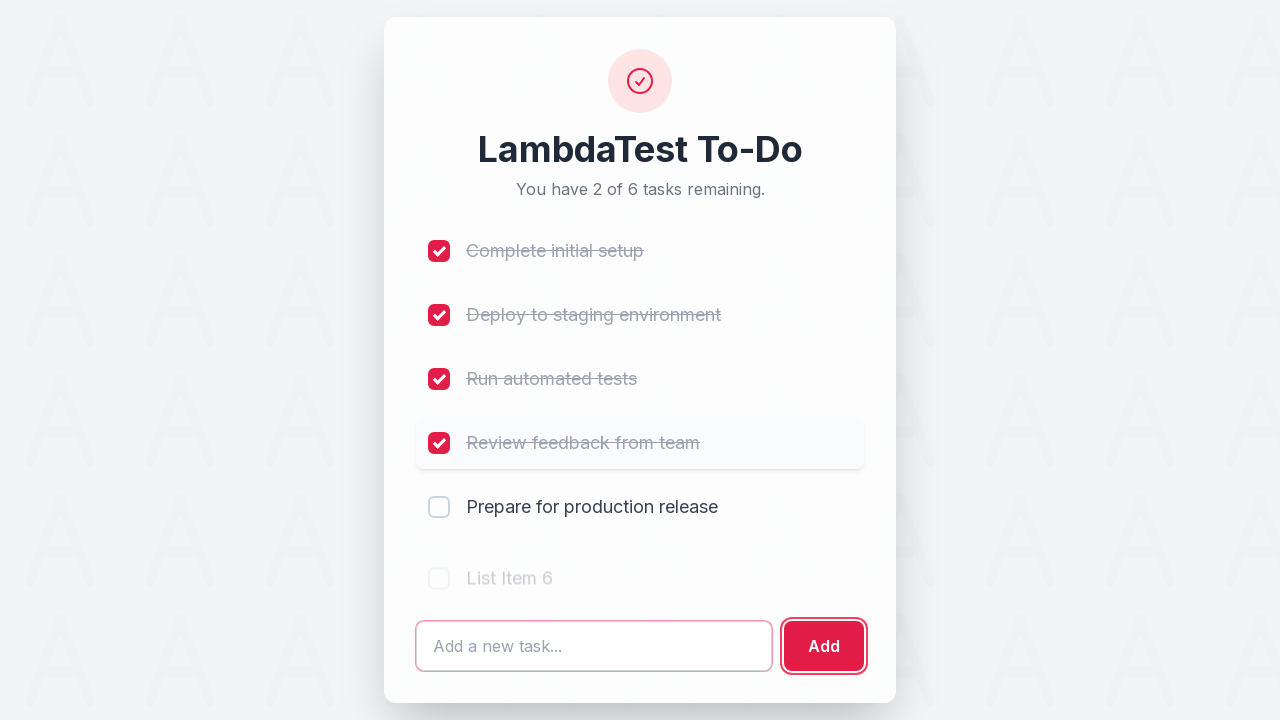

Filled todo input field with 'List Item 7' on #sampletodotext
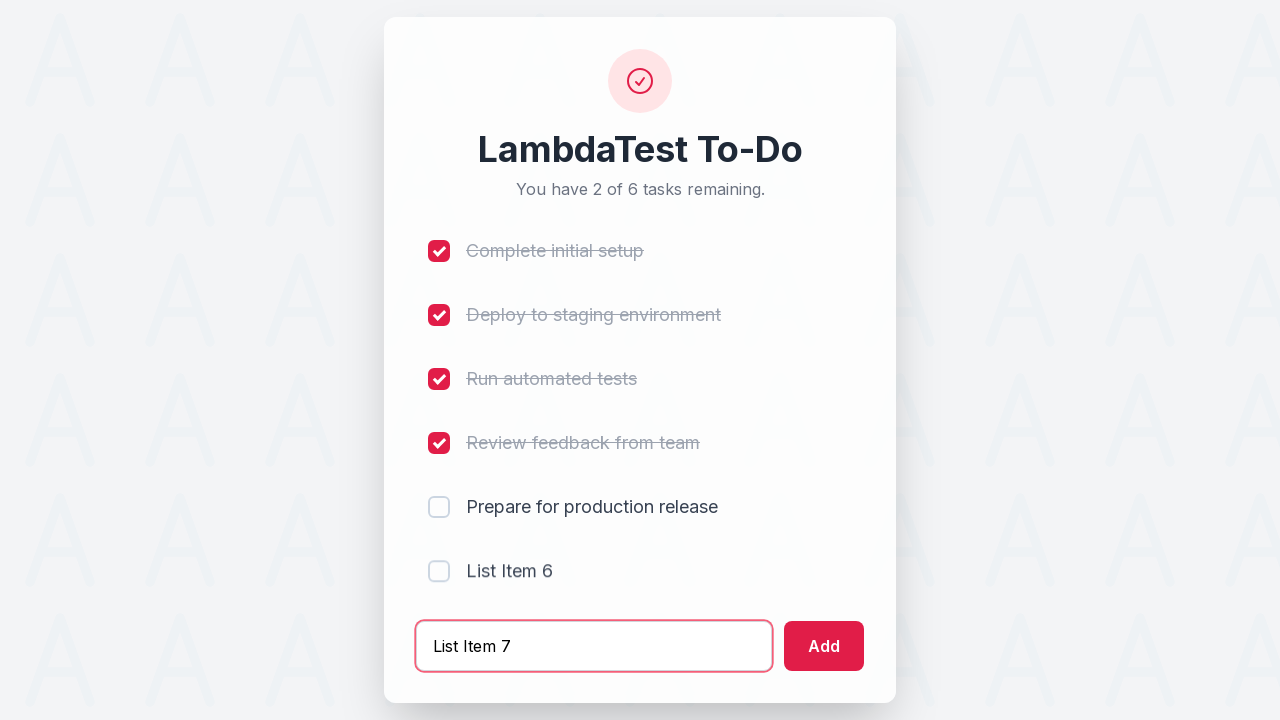

Clicked add button to add List Item 7 at (824, 646) on #addbutton
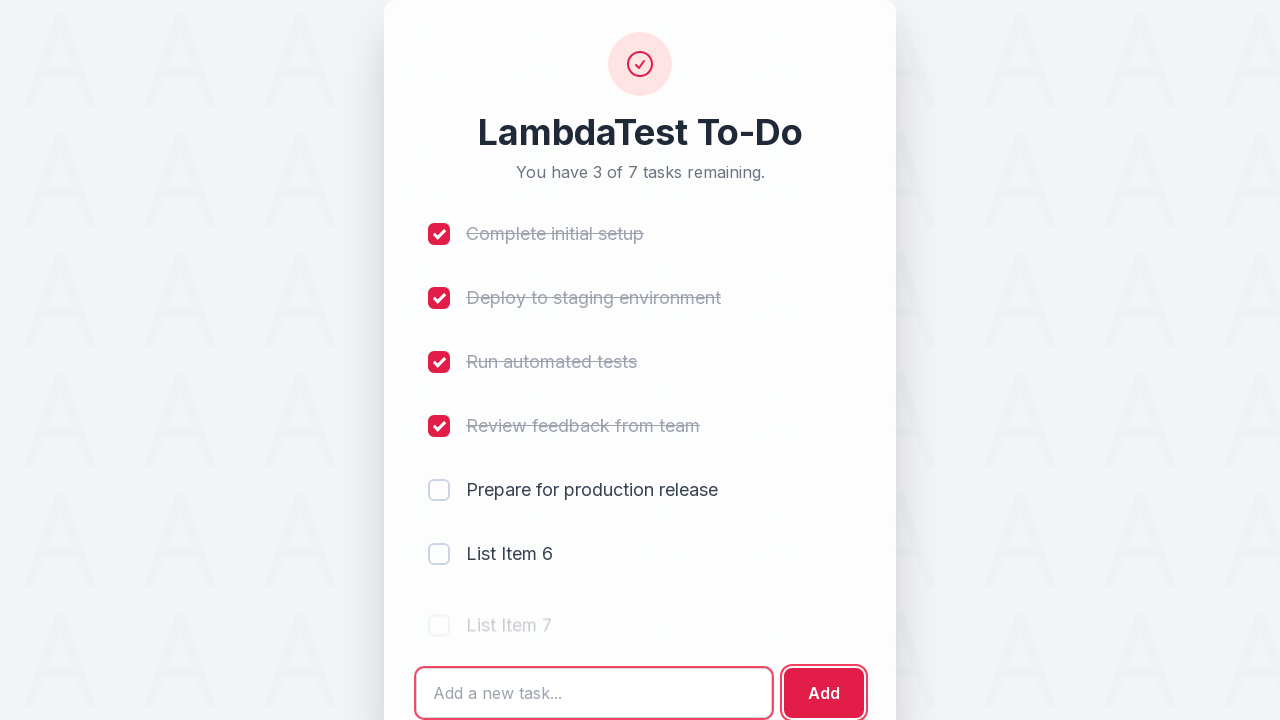

Filled todo input field with 'List Item 8' on #sampletodotext
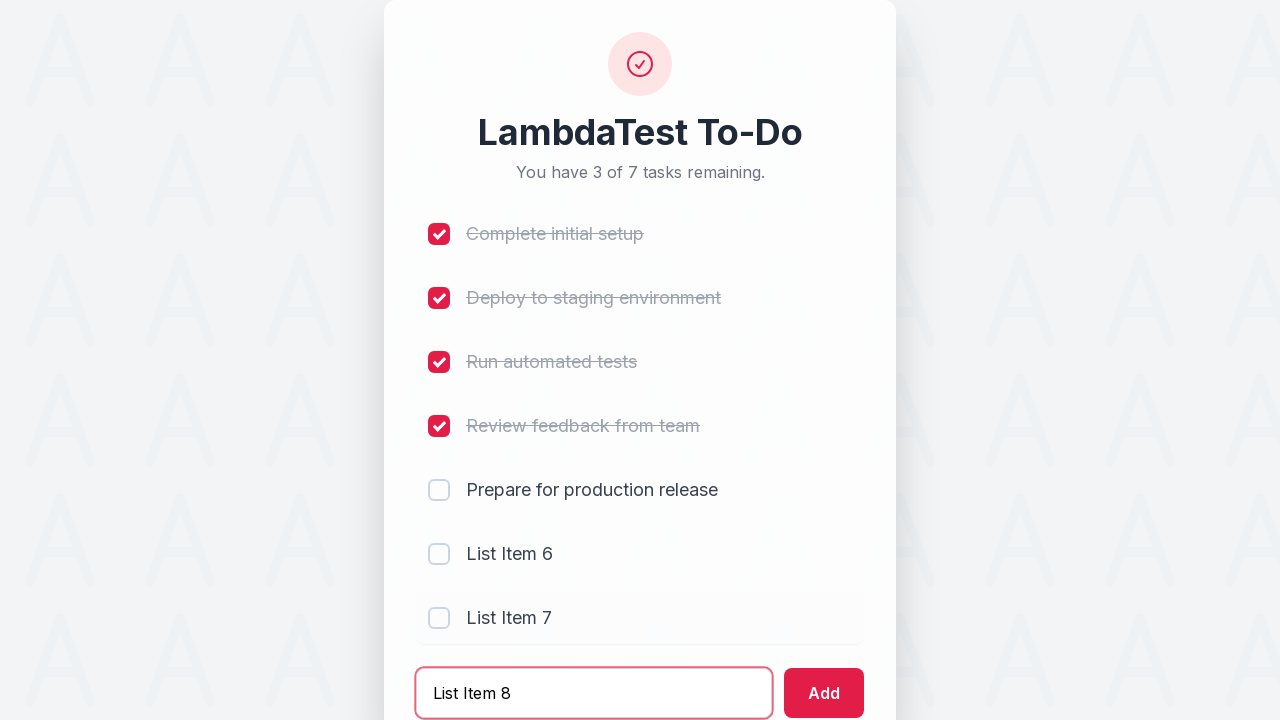

Clicked add button to add List Item 8 at (824, 693) on #addbutton
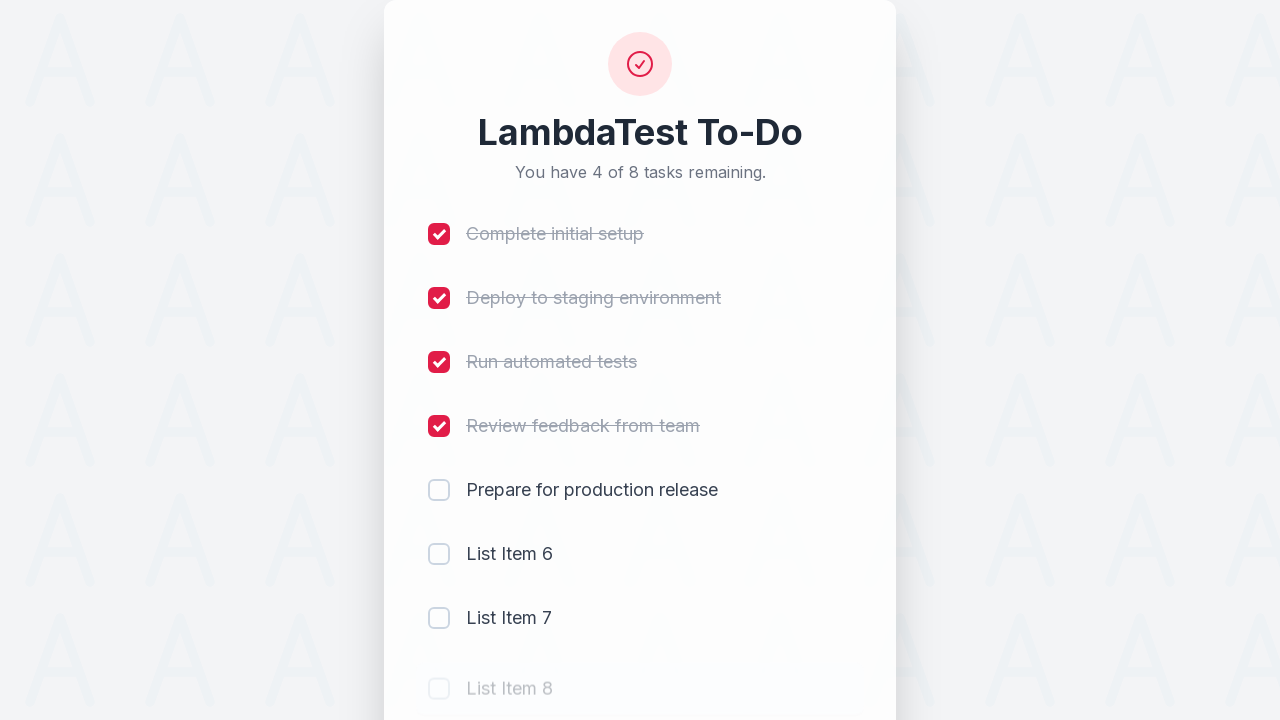

Unchecked todo item (li1) at (439, 234) on input[name='li1']
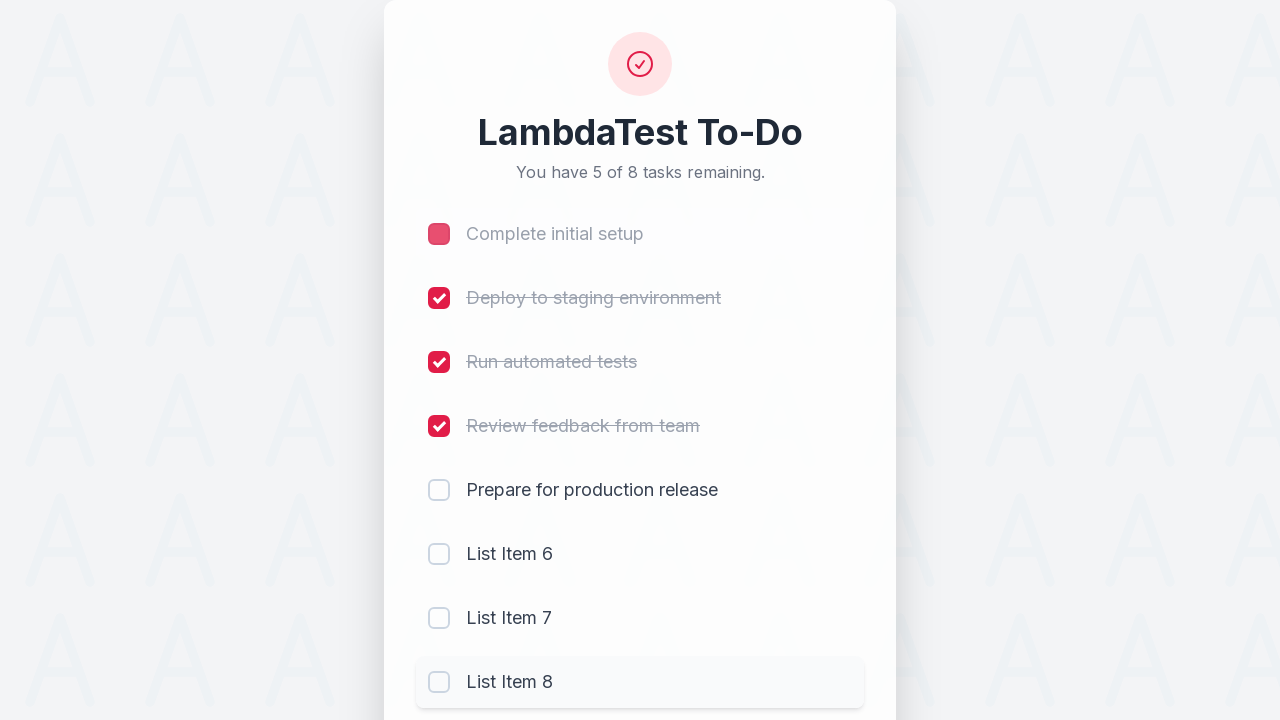

Unchecked todo item (li3) at (439, 362) on input[name='li3']
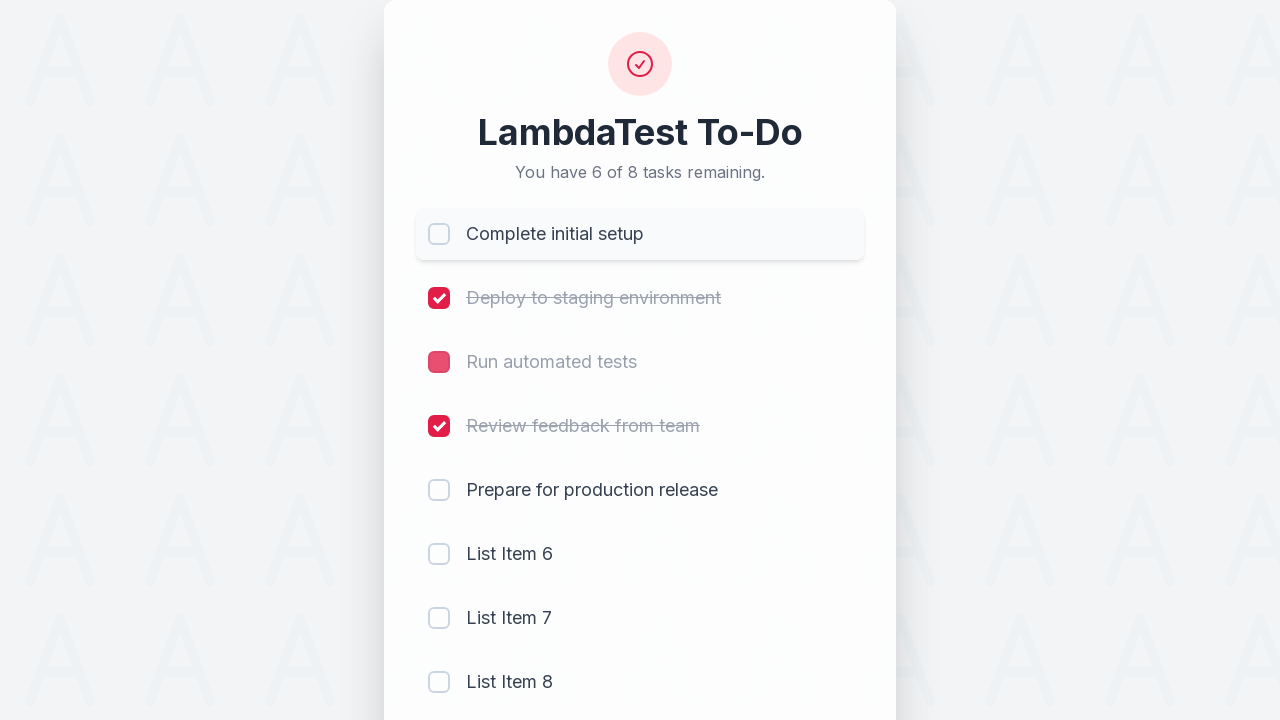

Checked todo item (li7) at (439, 618) on input[name='li7']
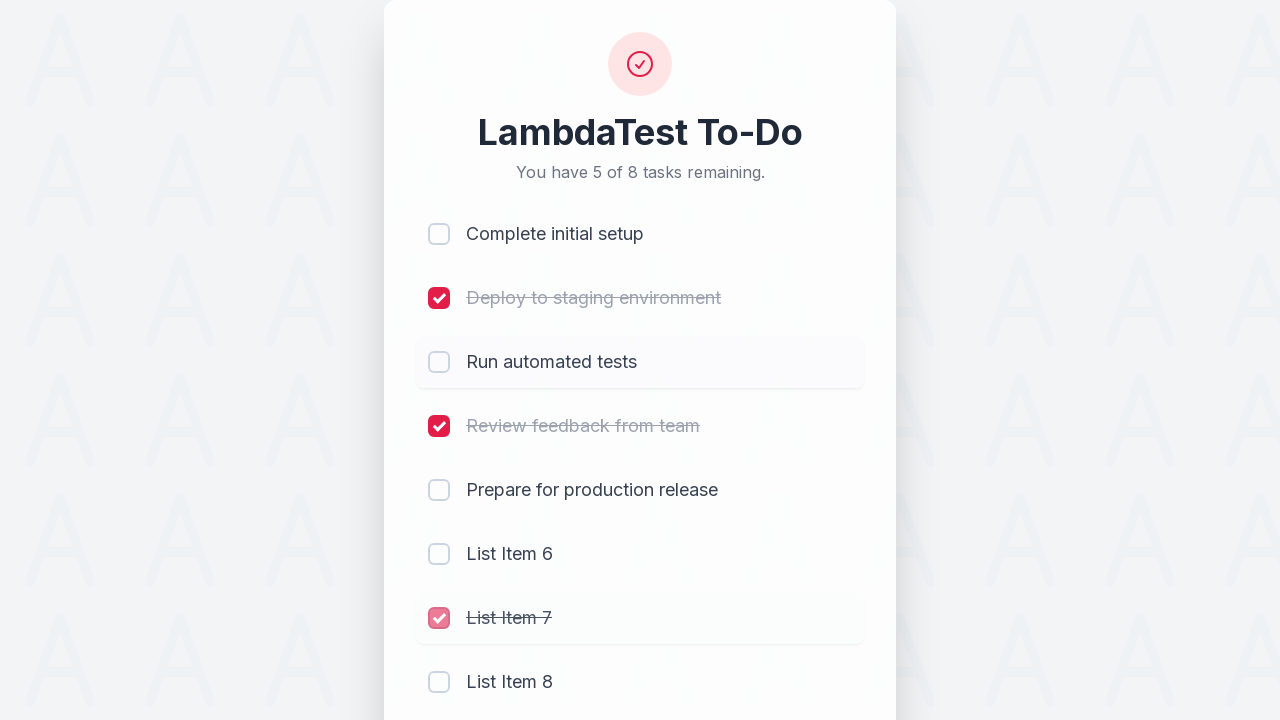

Checked todo item (li8) at (439, 682) on input[name='li8']
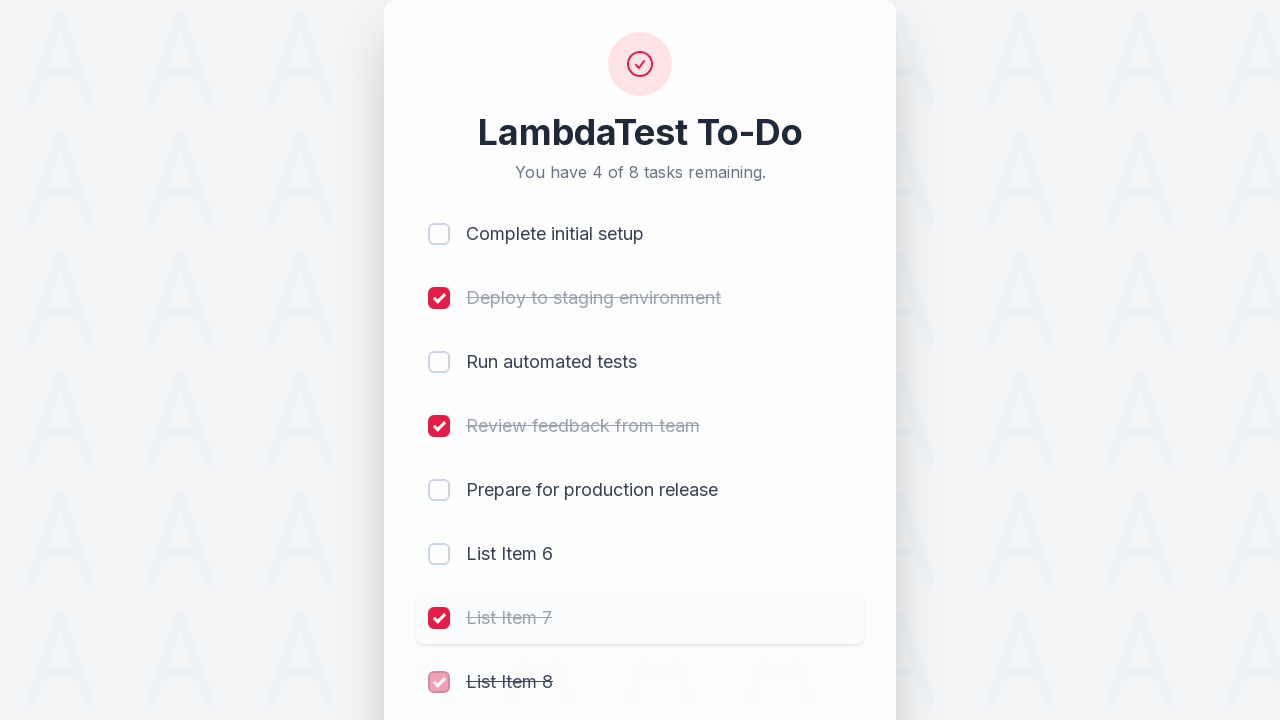

Filled todo input field with 'Get Taste of Lambda and Stick to It' on #sampletodotext
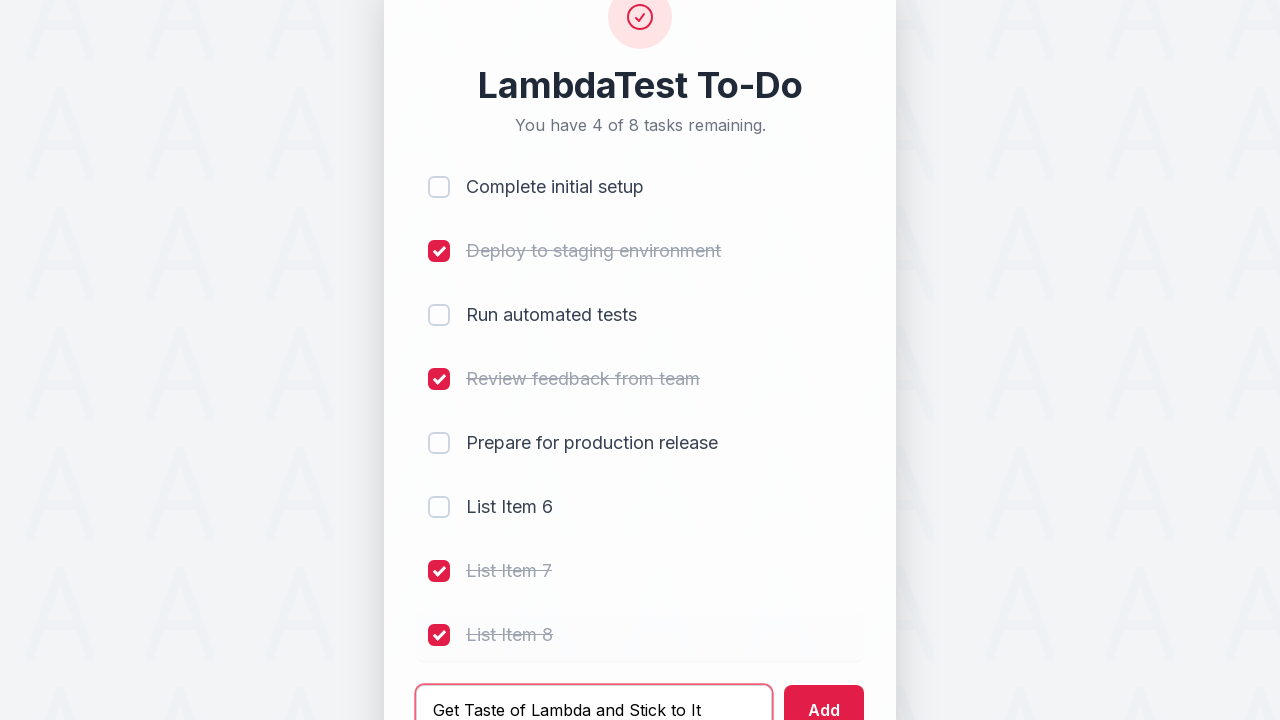

Clicked add button to add new todo item at (824, 695) on #addbutton
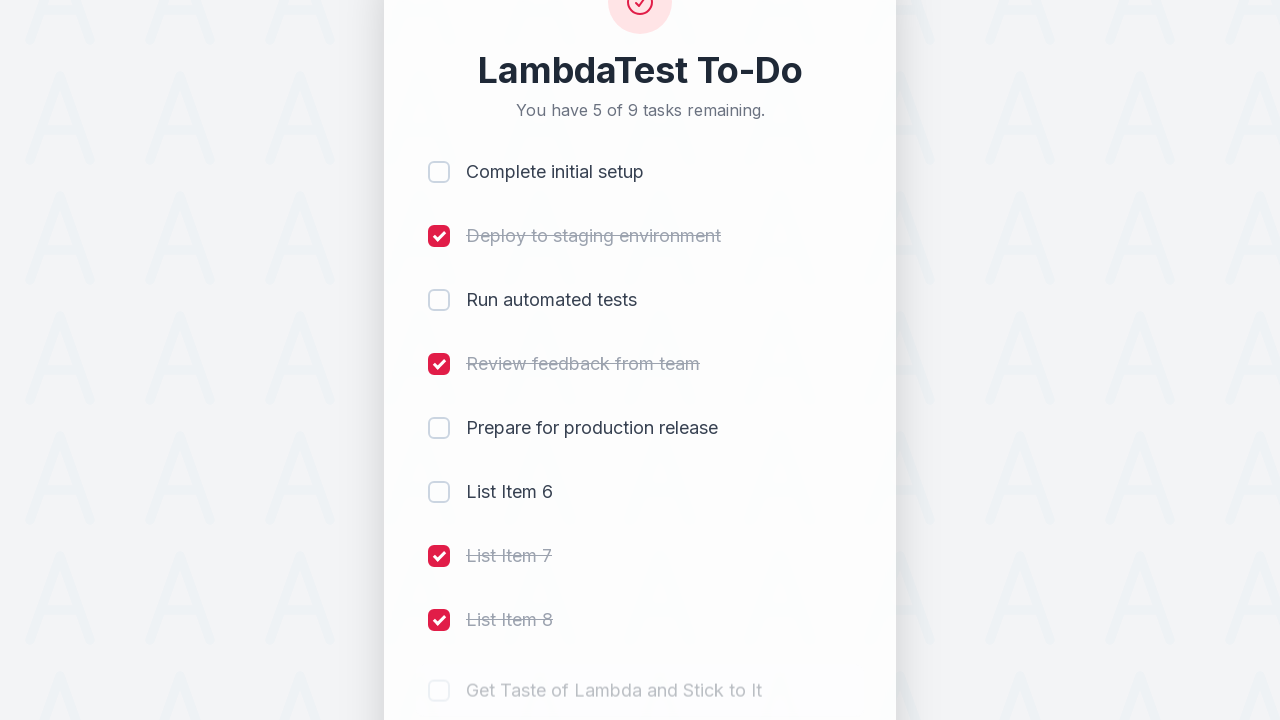

Checked the newly added todo item (li9) at (439, 709) on input[name='li9']
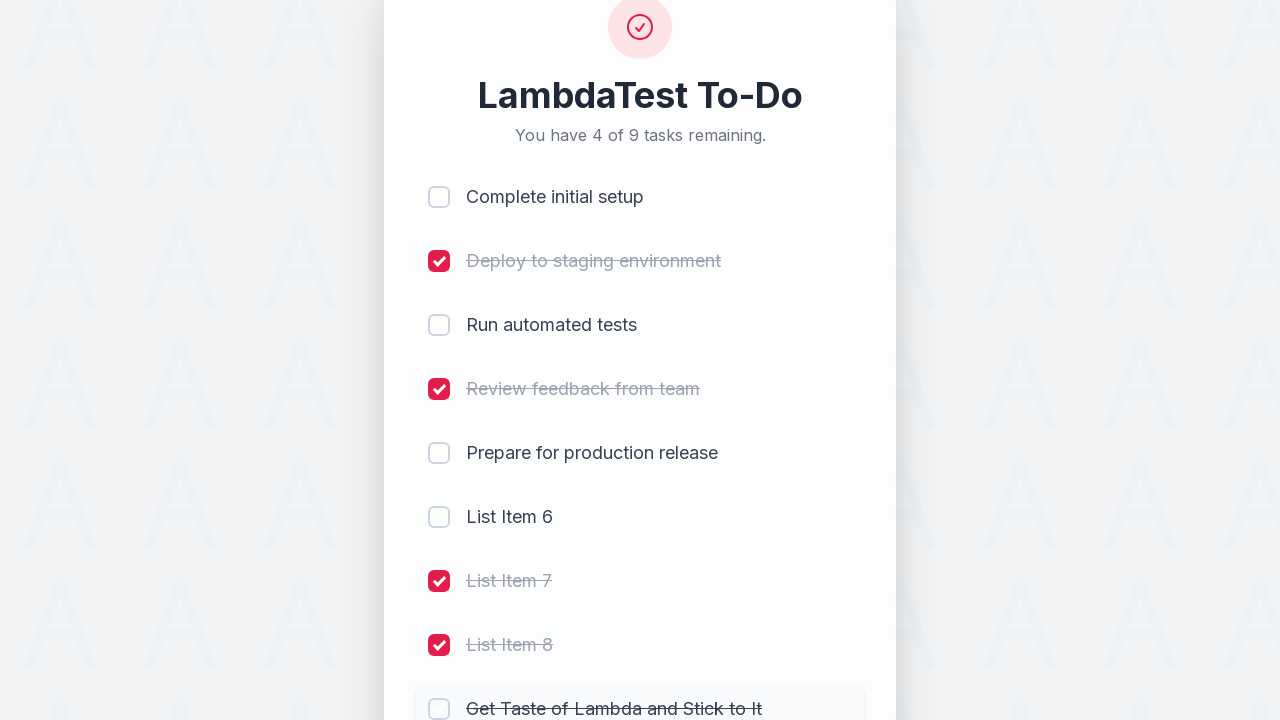

Verified newly added item text is present in the list
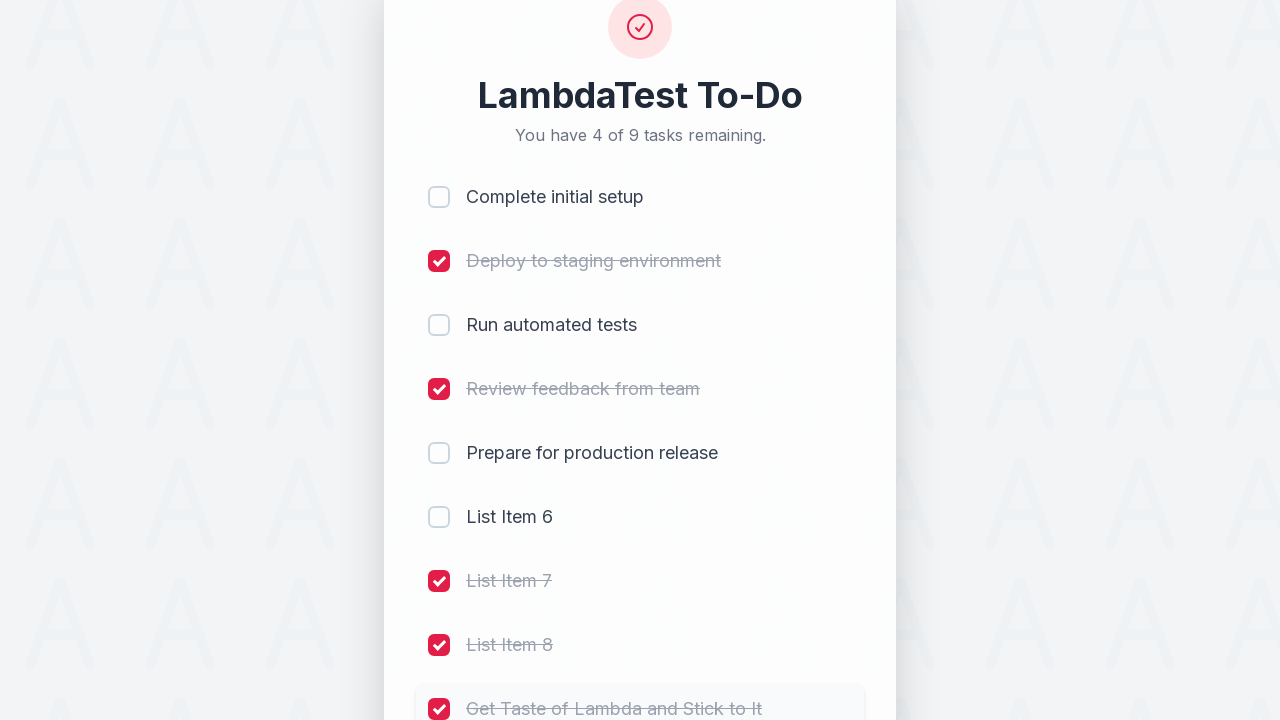

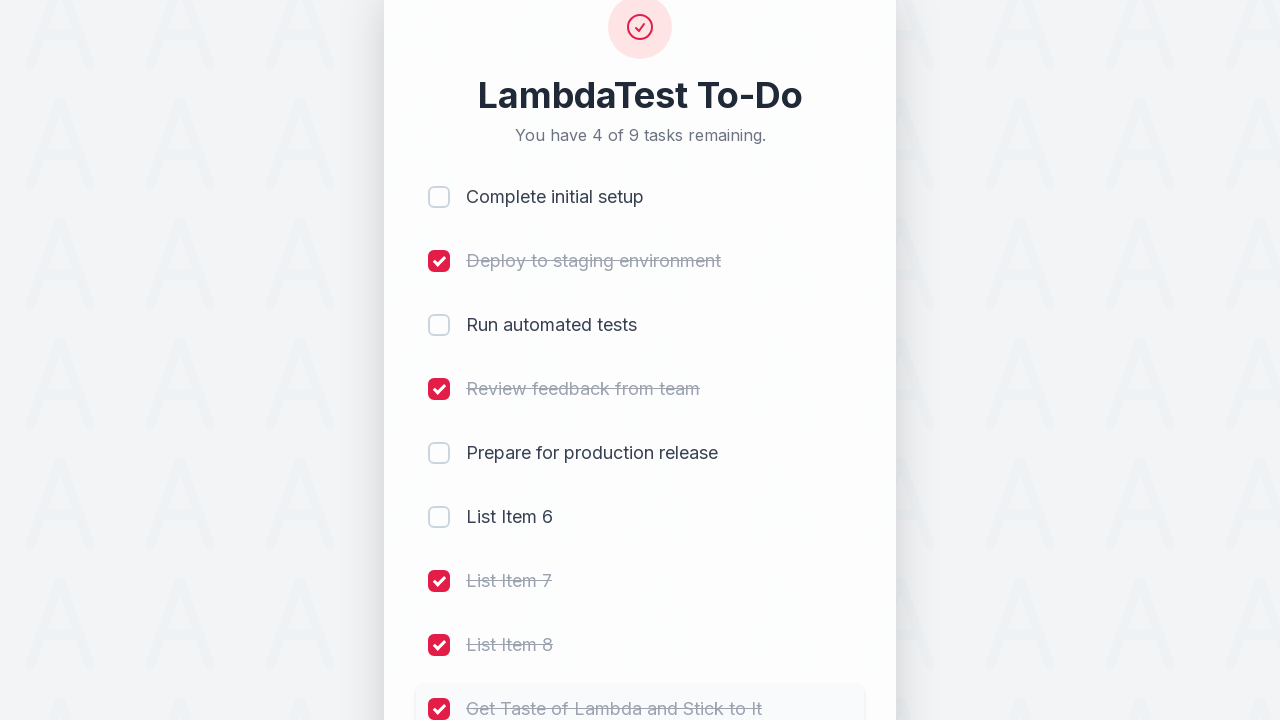